Tests page scrolling functionality by scrolling to a link element at the bottom of the page using JavaScript scroll and then clicking it

Starting URL: https://loopcamp.vercel.app/index.html

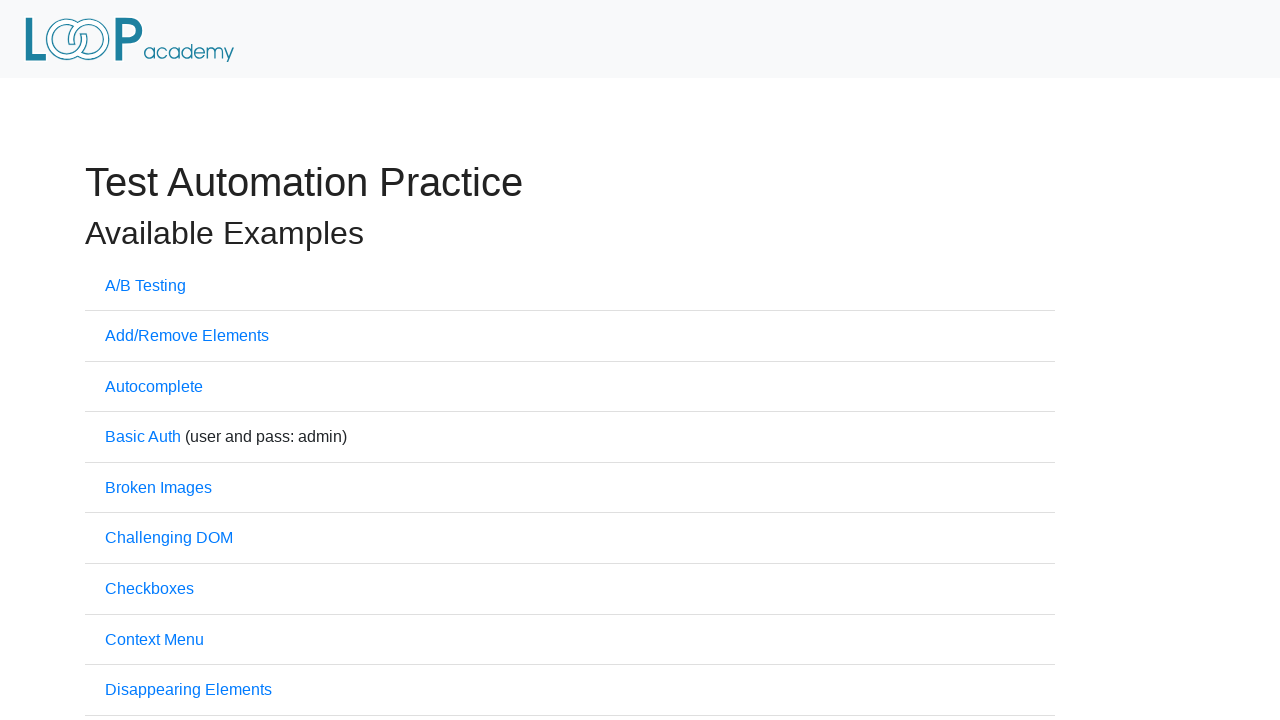

Located the LoopCamp link element
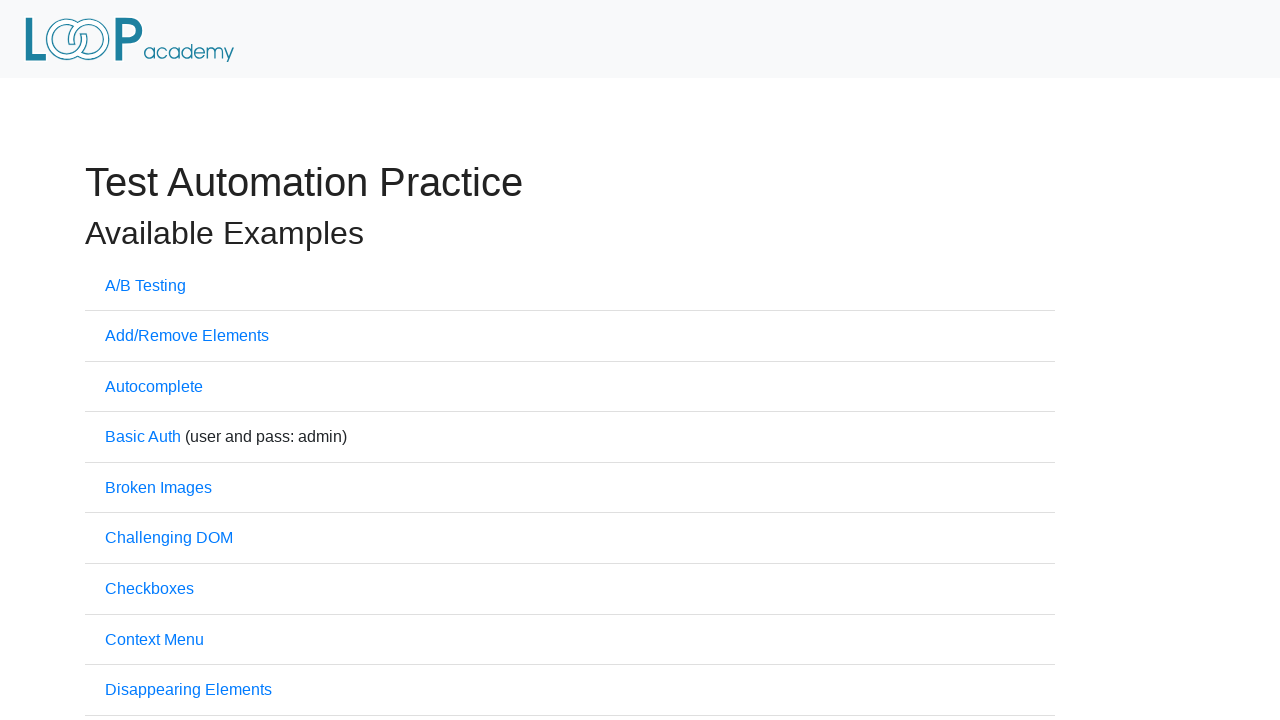

Scrolled link into view
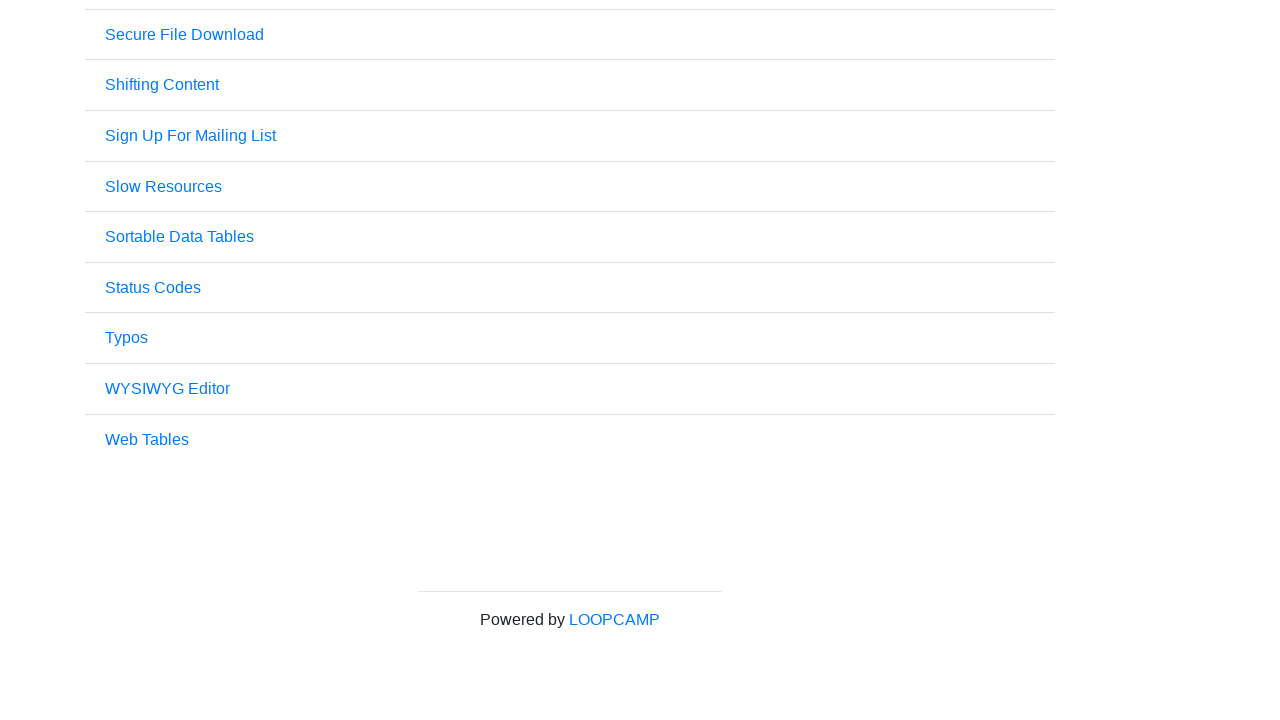

Clicked the LoopCamp link at (614, 620) on xpath=//a[@href='https://www.loopcamp.io/']
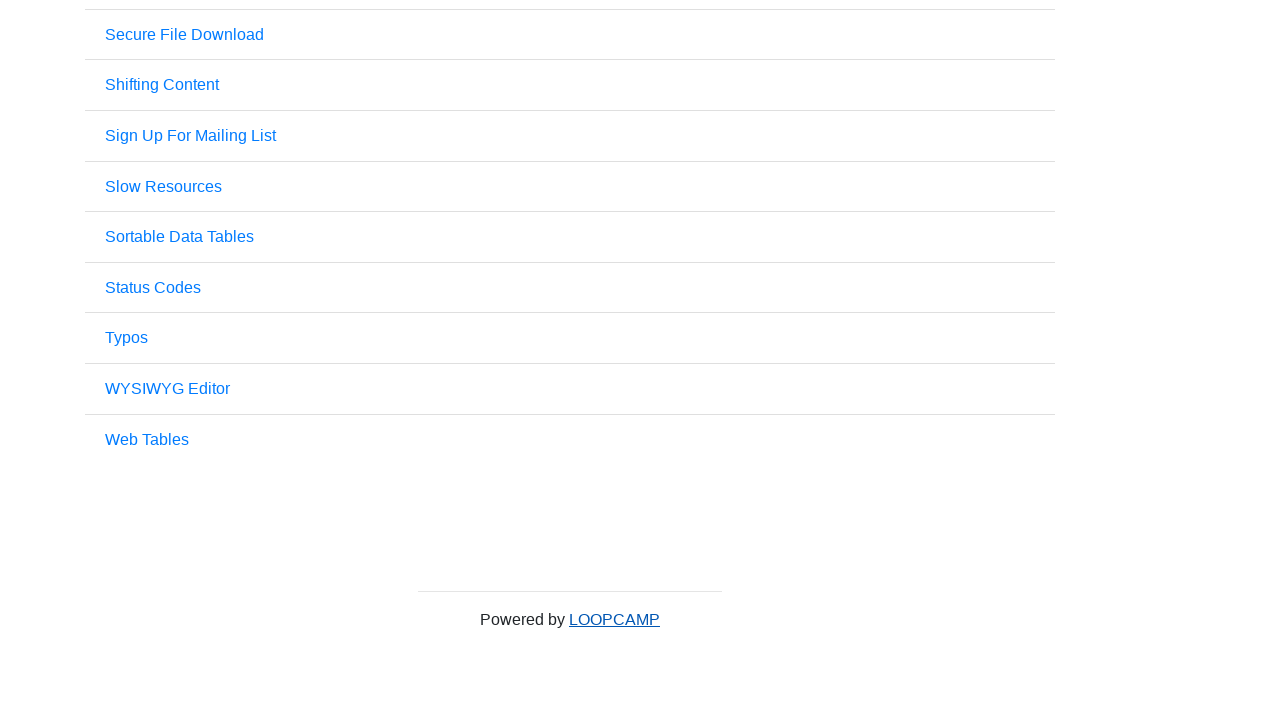

Scrolled down the page by 500 pixels
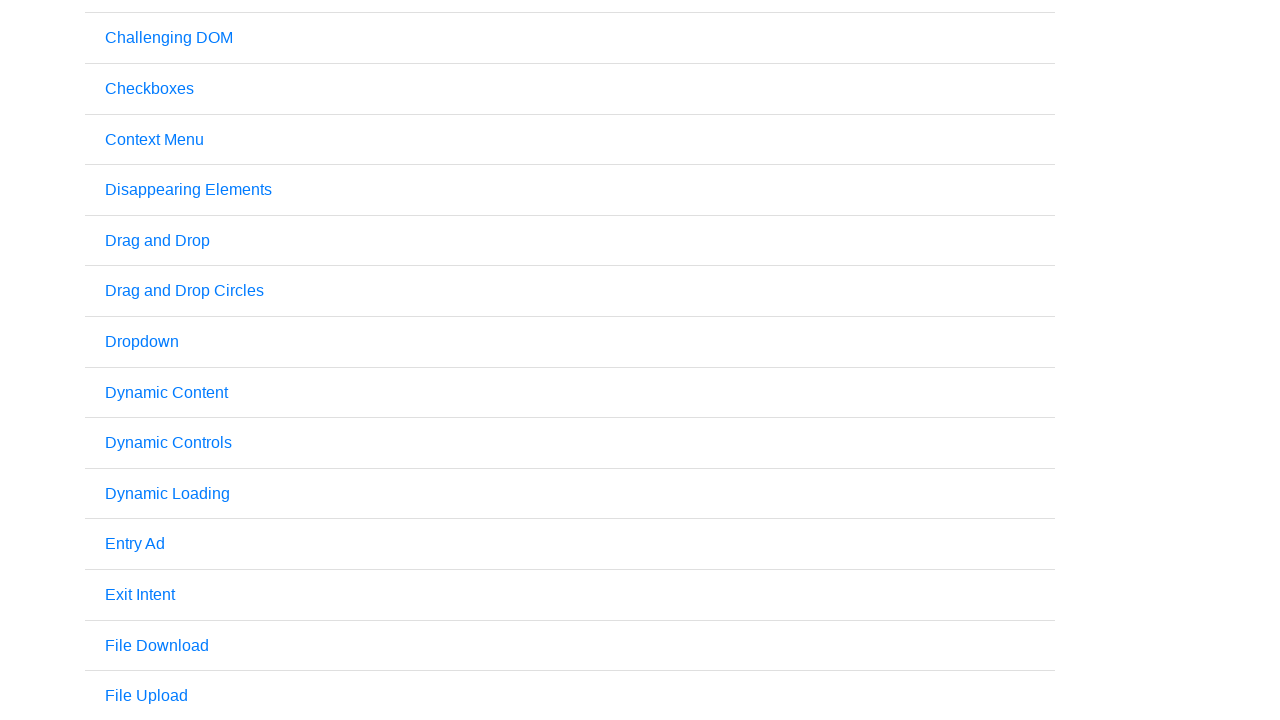

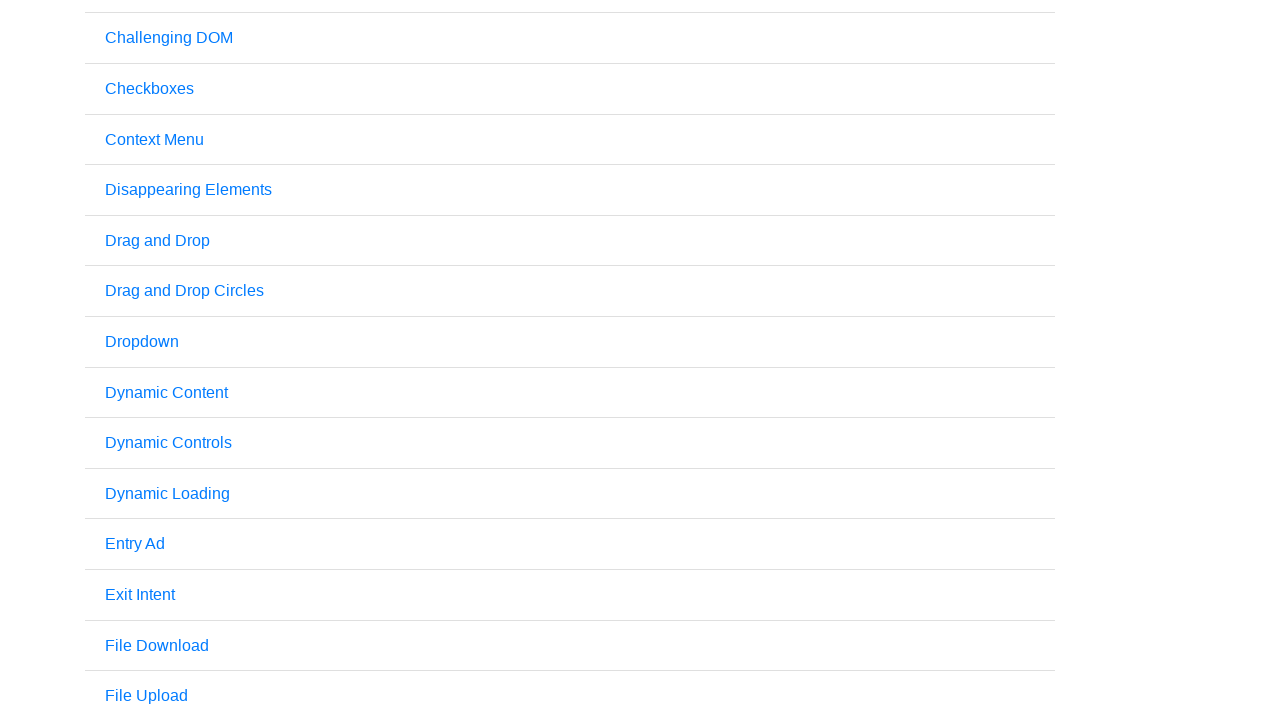